Creates multiple tasks, marks one as completed, and verifies filtering between Active, Completed, and All views

Starting URL: https://demo.playwright.dev/todomvc/#/

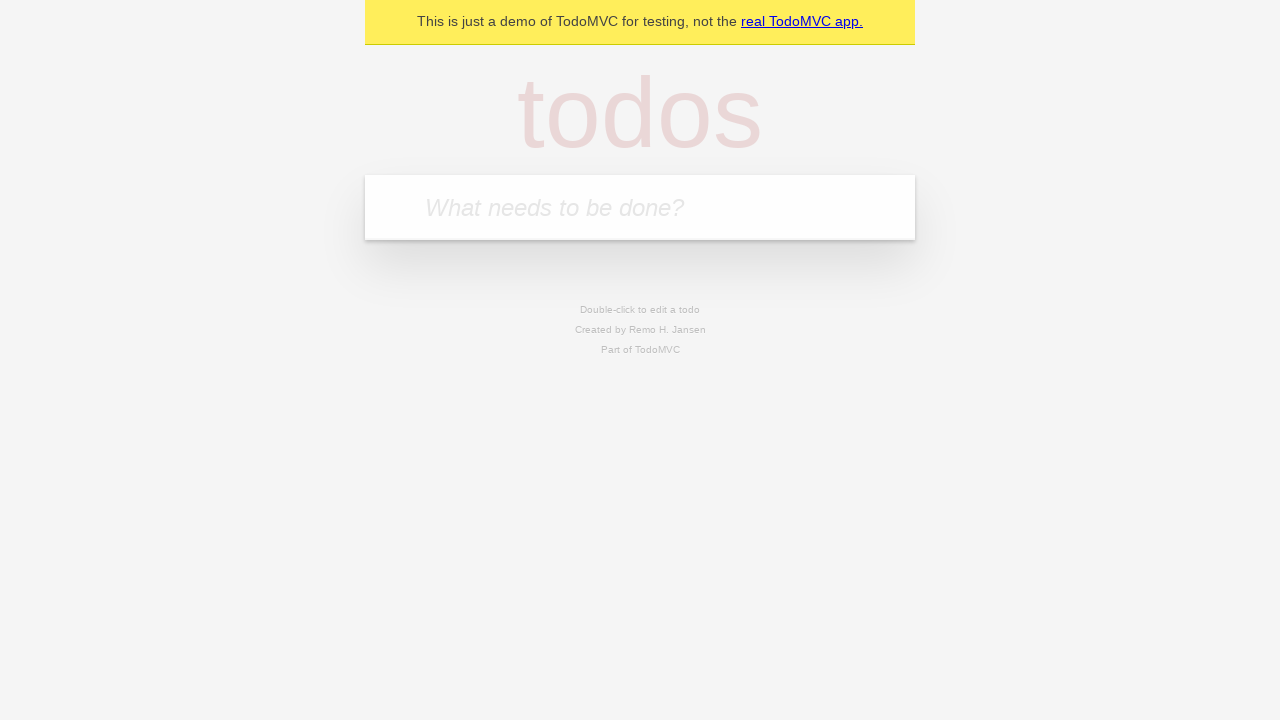

Clicked on the task input field at (640, 207) on internal:attr=[placeholder="What needs to be done?"i]
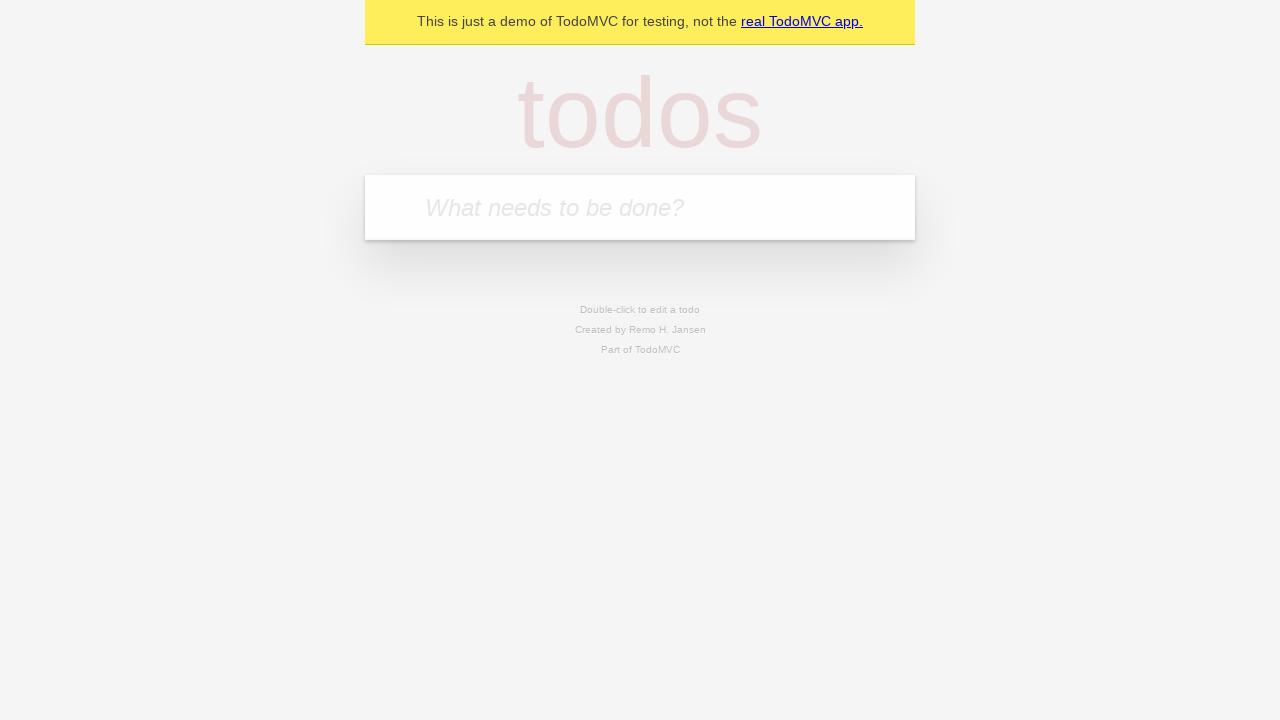

Filled task input with 'apple' on internal:attr=[placeholder="What needs to be done?"i]
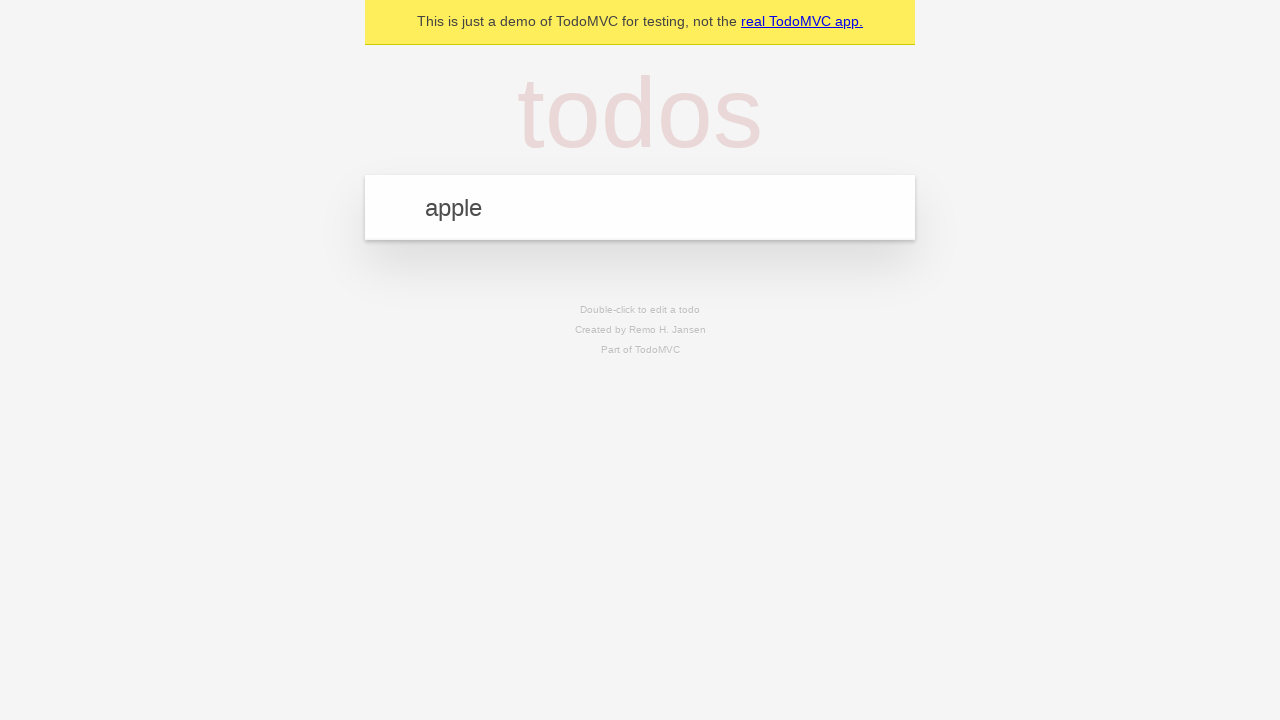

Created first task 'apple' on internal:attr=[placeholder="What needs to be done?"i]
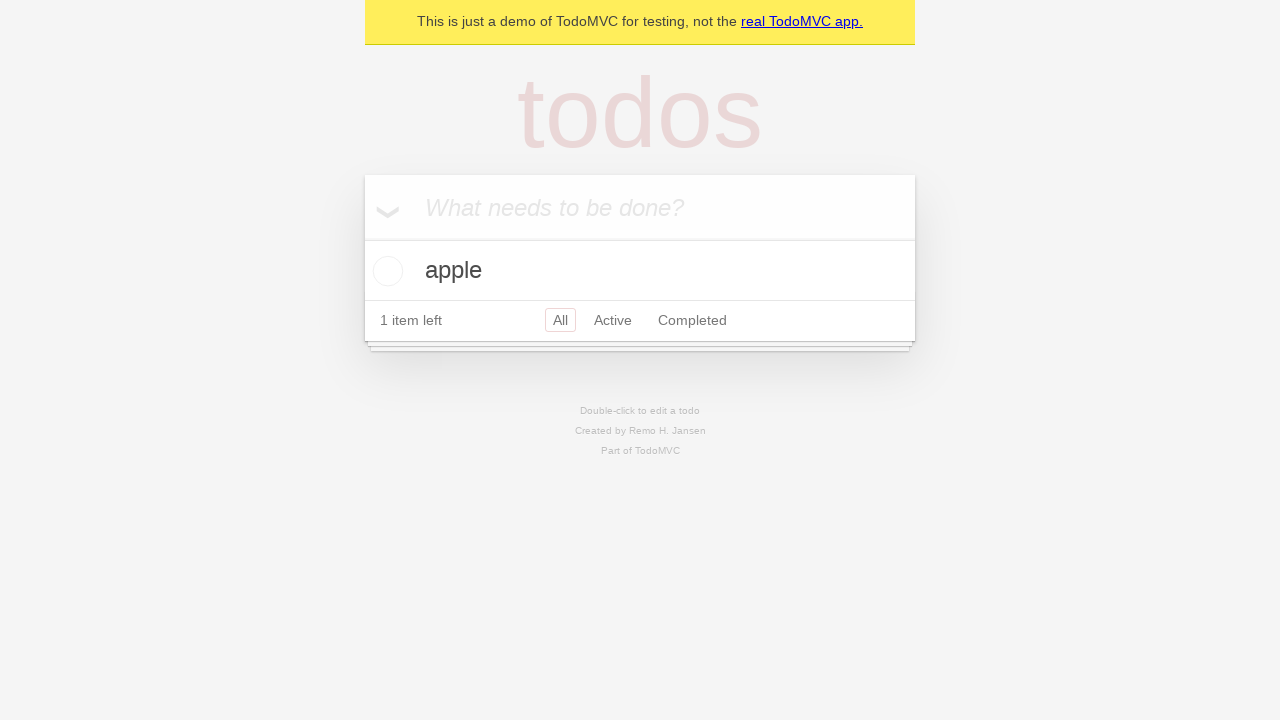

Filled task input with 'banana and strawberry' on internal:attr=[placeholder="What needs to be done?"i]
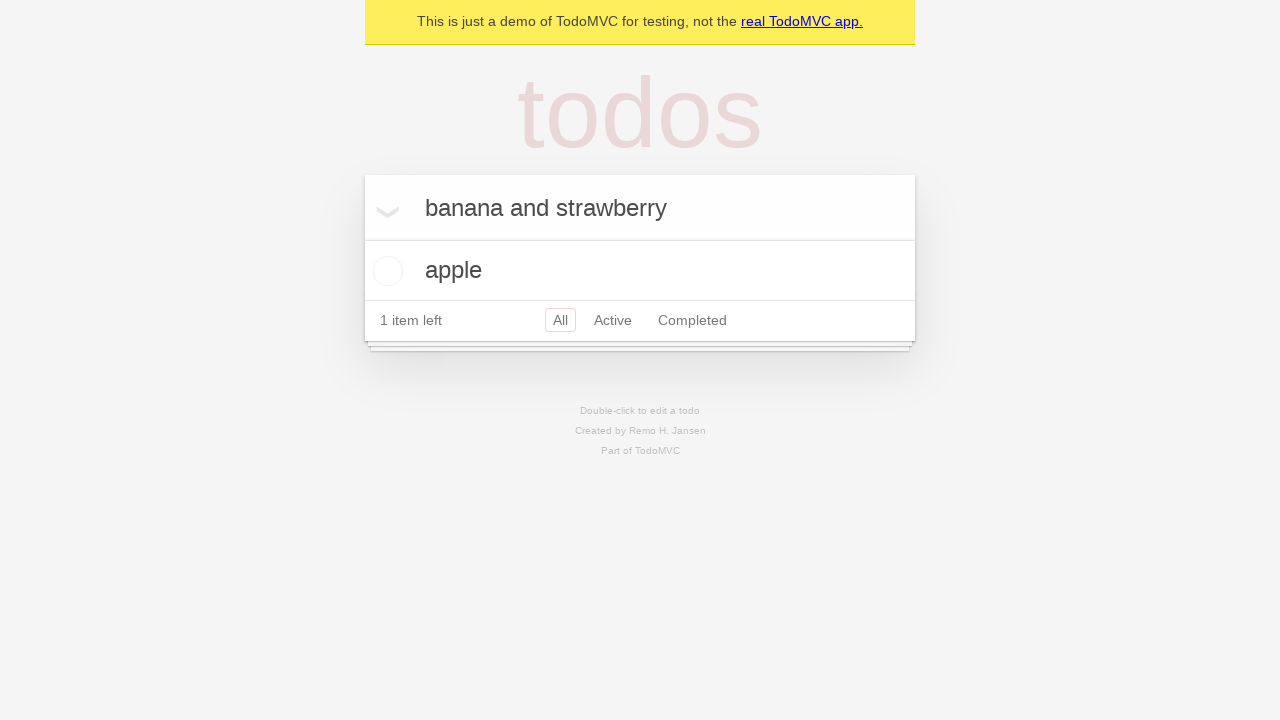

Created second task 'banana and strawberry' on internal:attr=[placeholder="What needs to be done?"i]
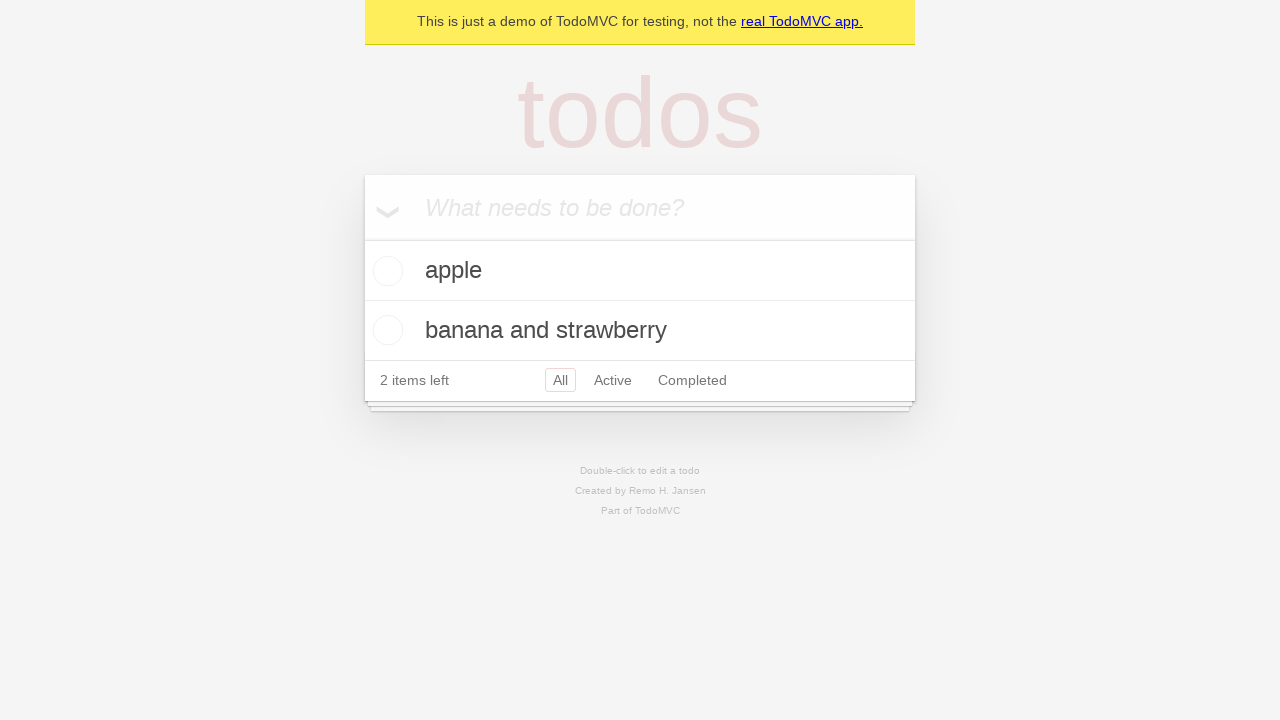

Marked 'apple' task as completed at (385, 271) on li >> internal:has-text="apple"i >> internal:label="Toggle Todo"i
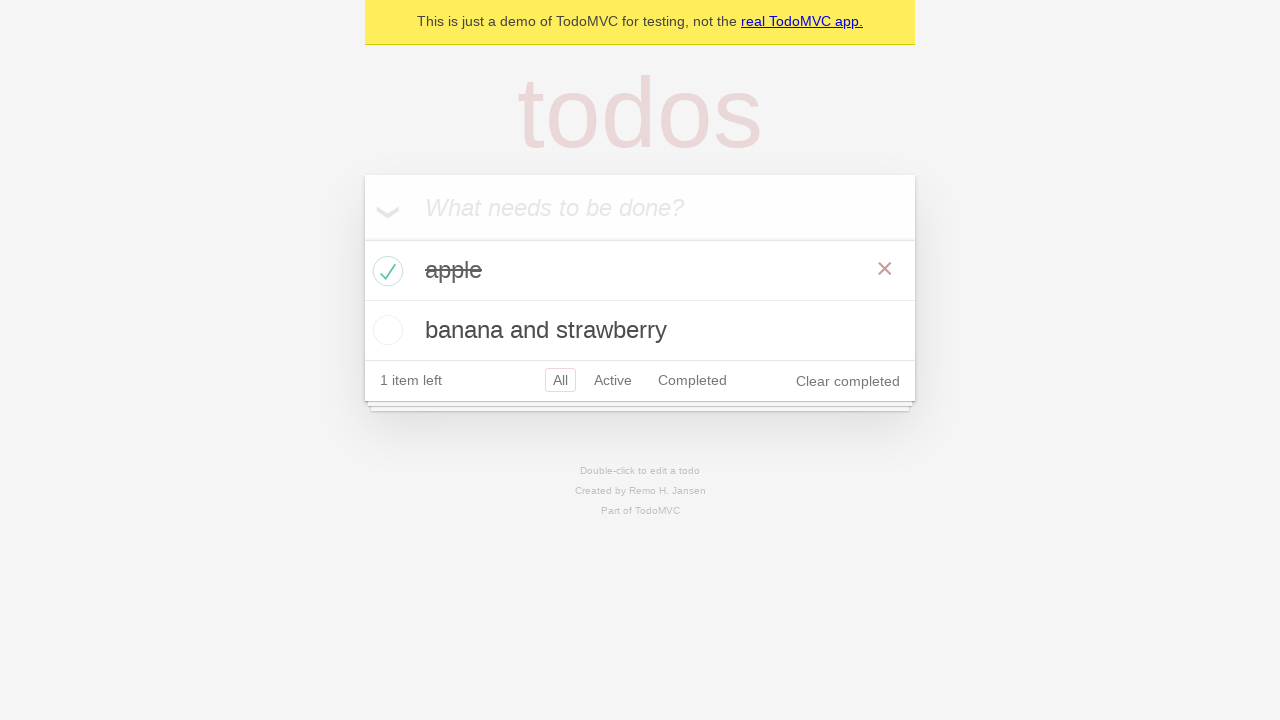

Clicked on Completed filter at (692, 380) on internal:role=link[name="Completed"i]
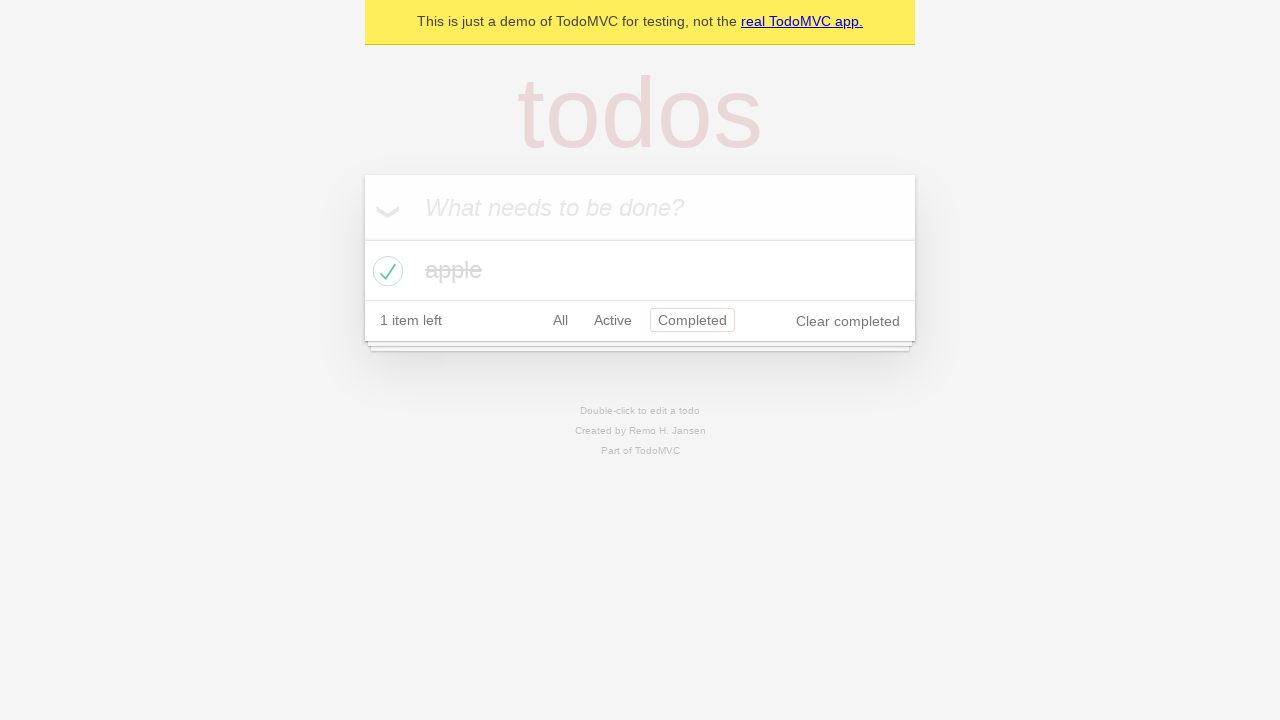

Clicked on Active filter at (613, 320) on internal:role=link[name="Active"i]
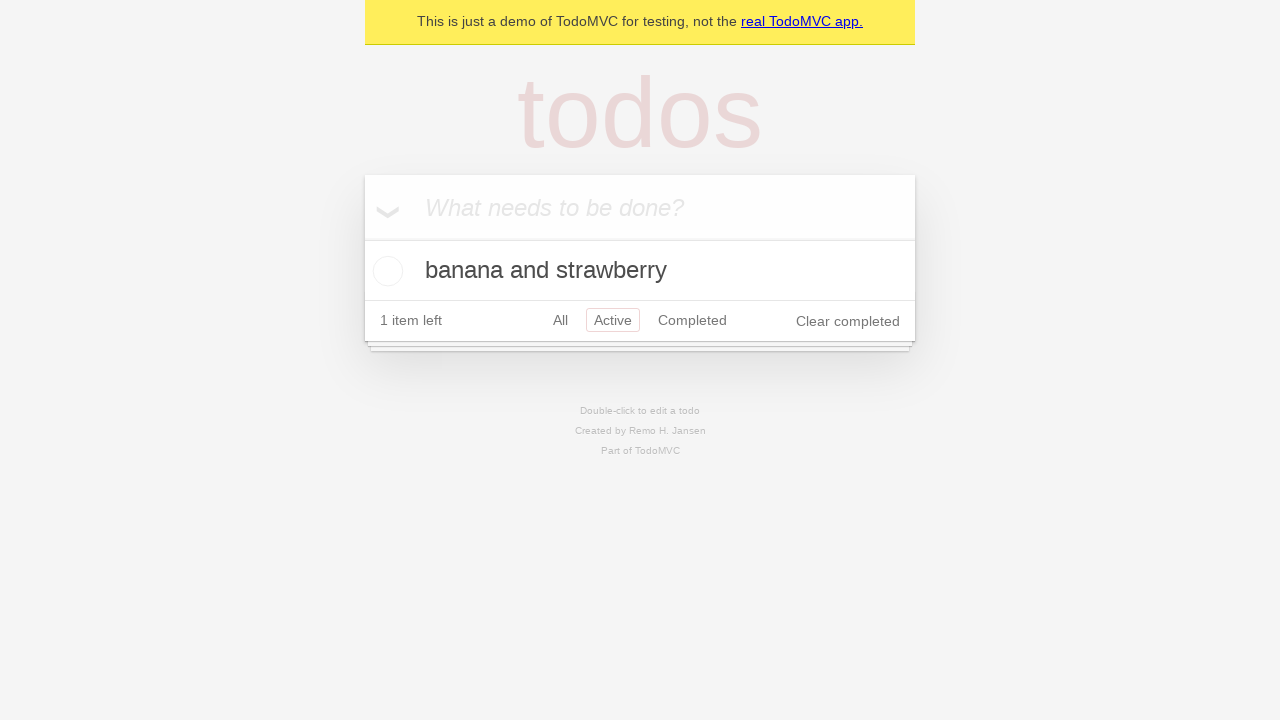

Verified active task 'banana and strawberry' is displayed
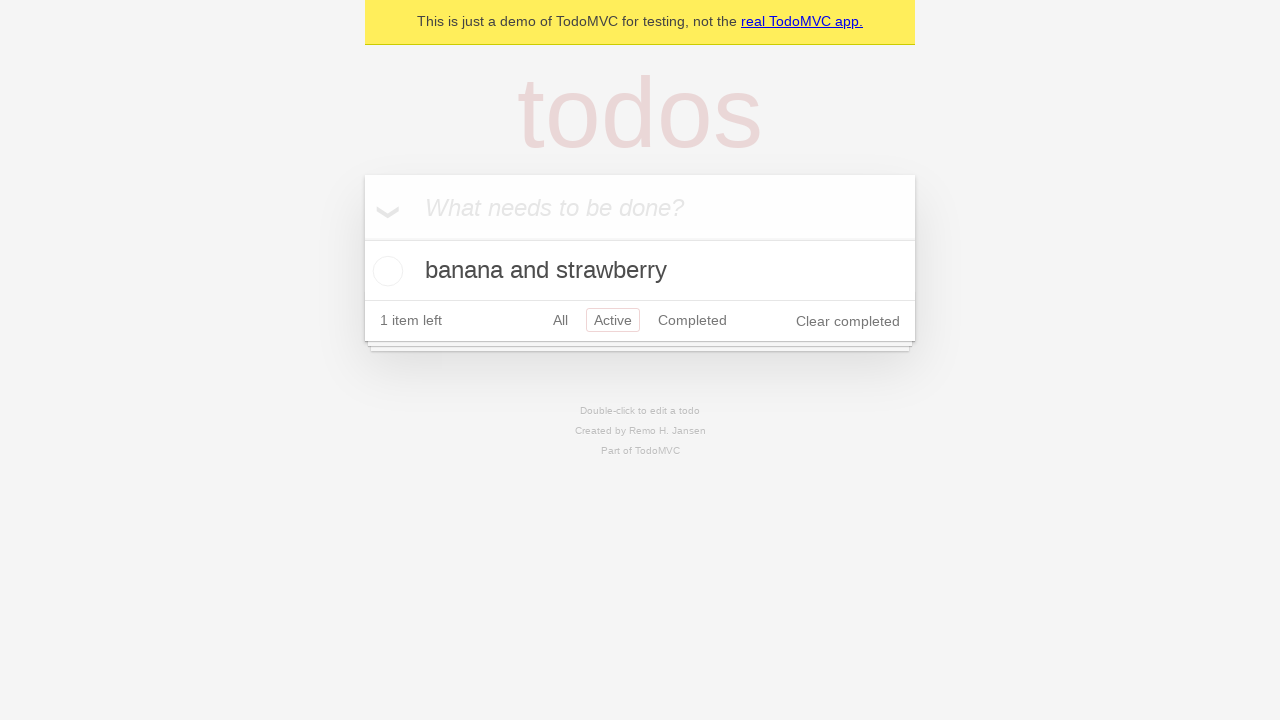

Clicked on All filter at (560, 320) on internal:role=link[name="All"i]
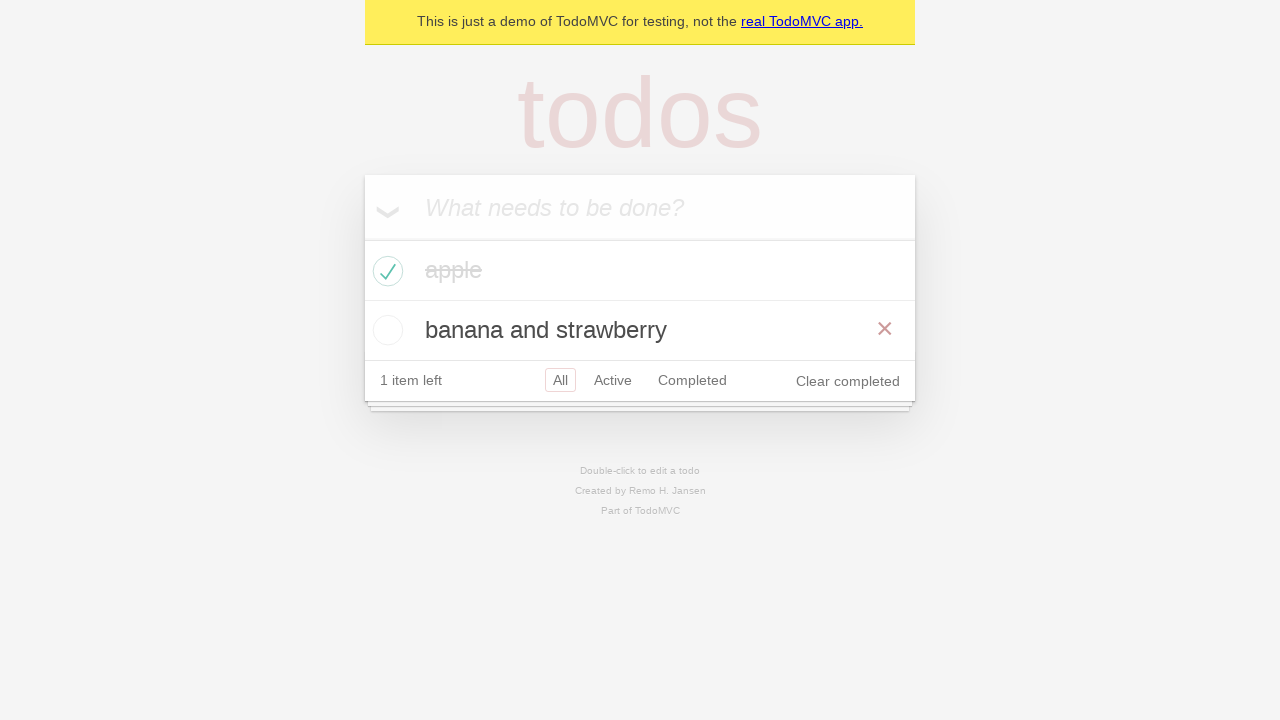

Retrieved total task count
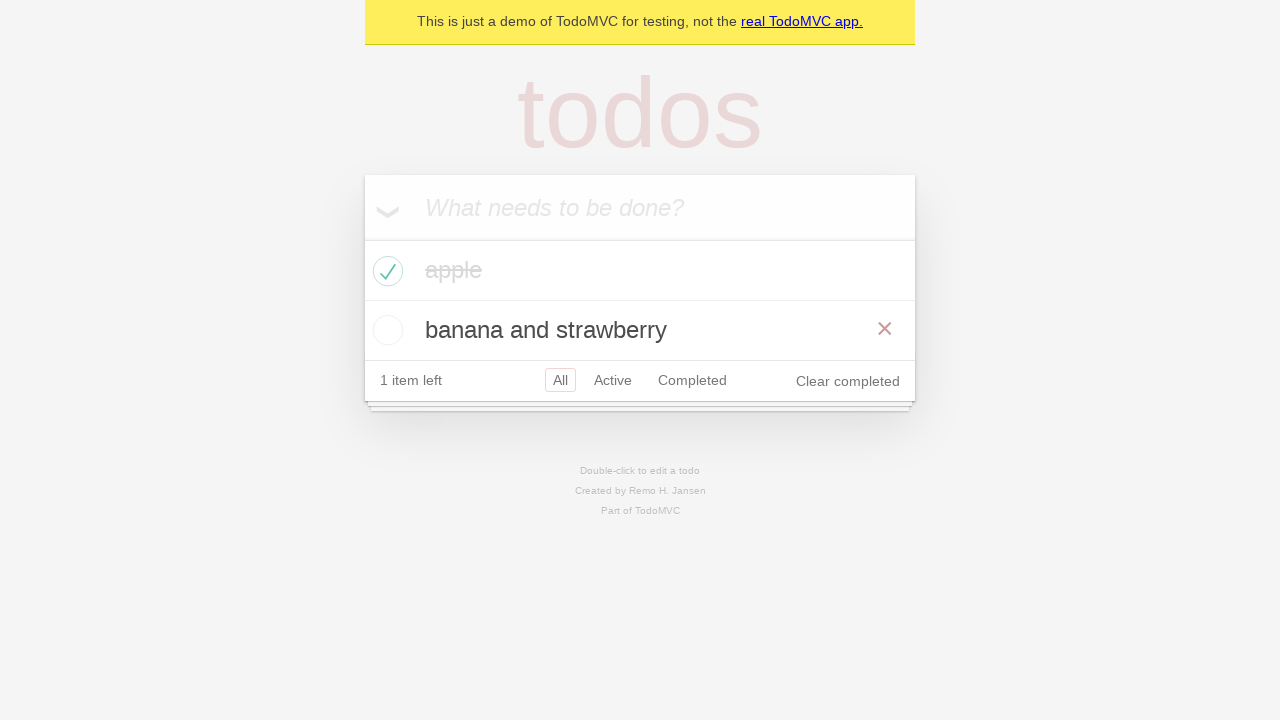

Verified total task count is 2
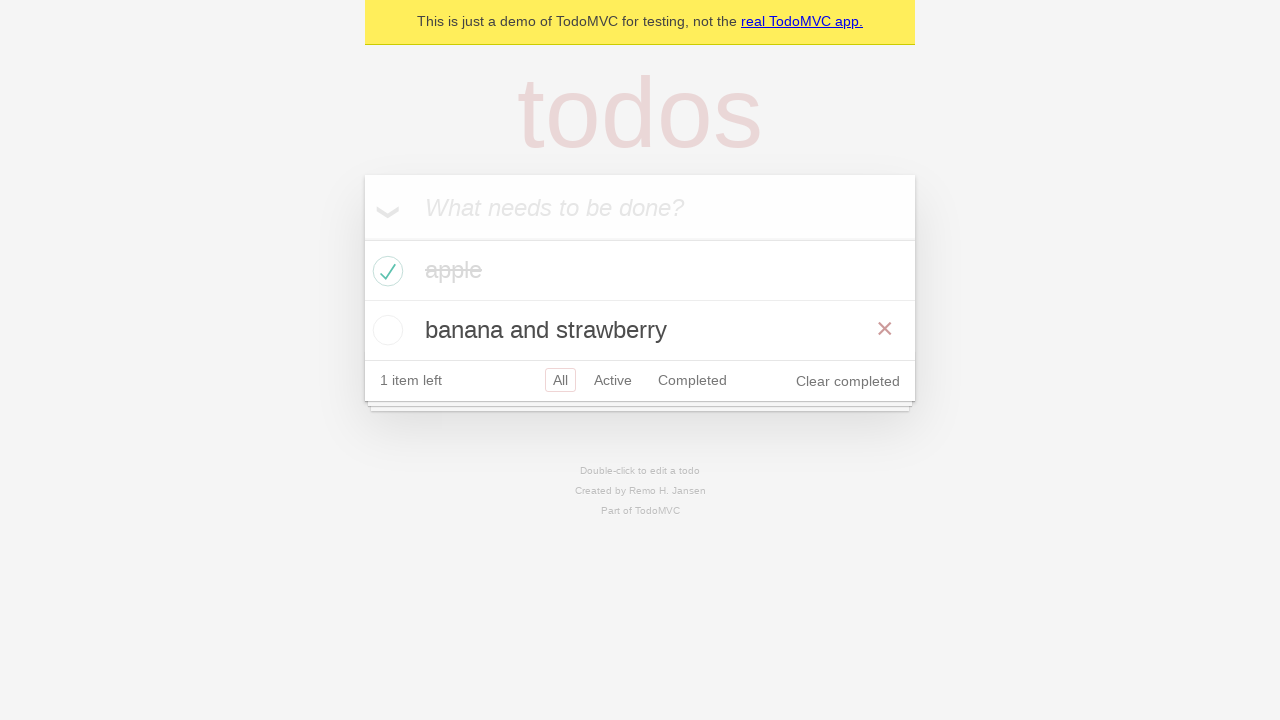

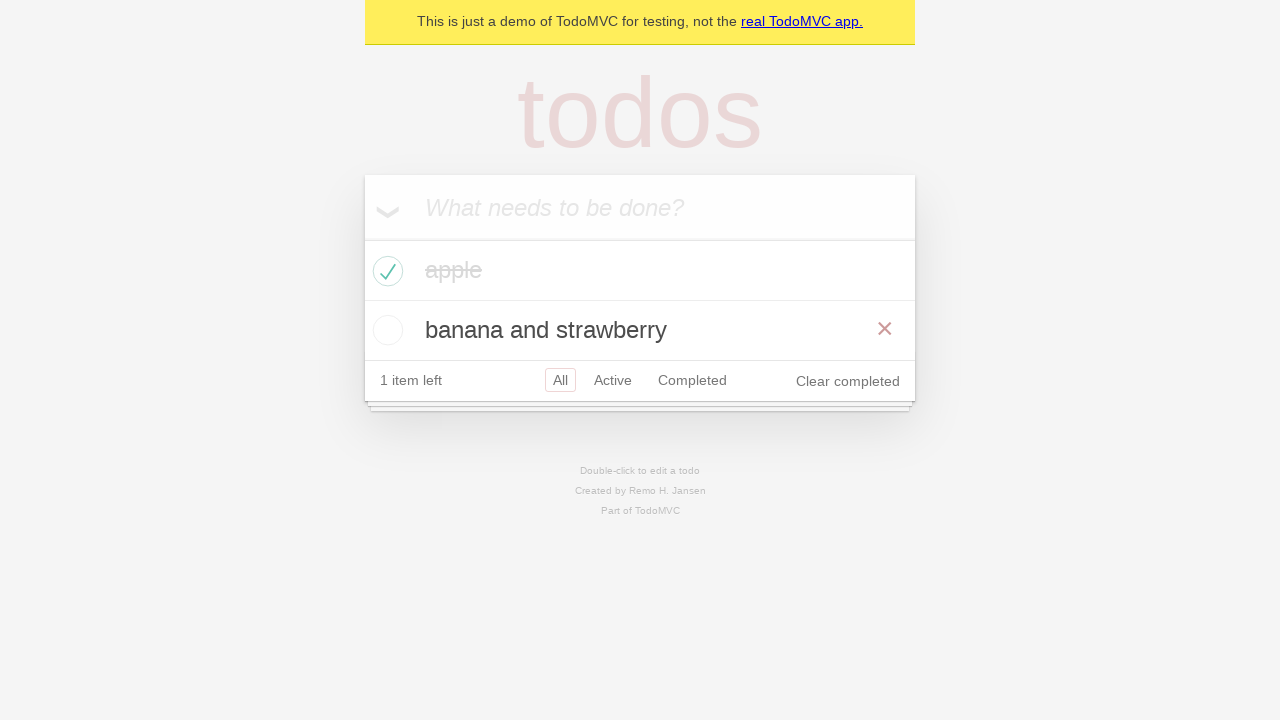